Performs random browser interactions on Mozilla's homepage by finding clickable elements (buttons, links, inputs) and interacting with them multiple times to test page functionality.

Starting URL: https://www.mozilla.org/

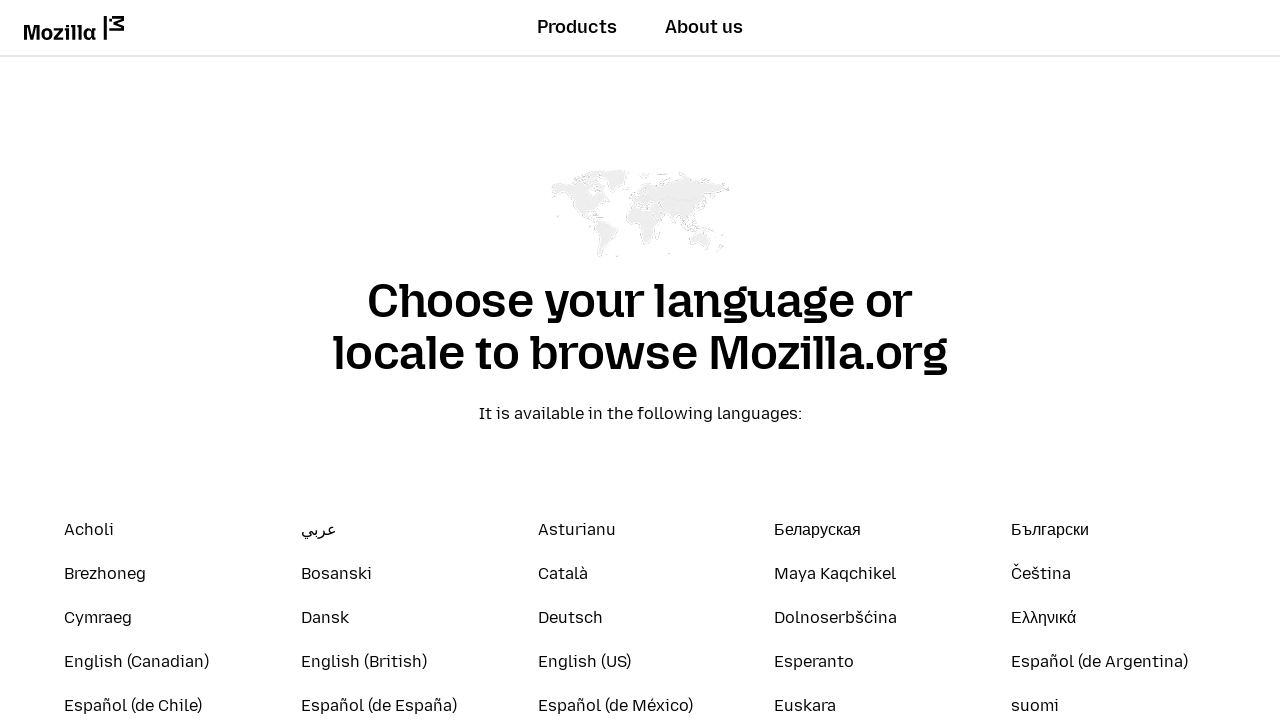

Waited for page to fully load (networkidle)
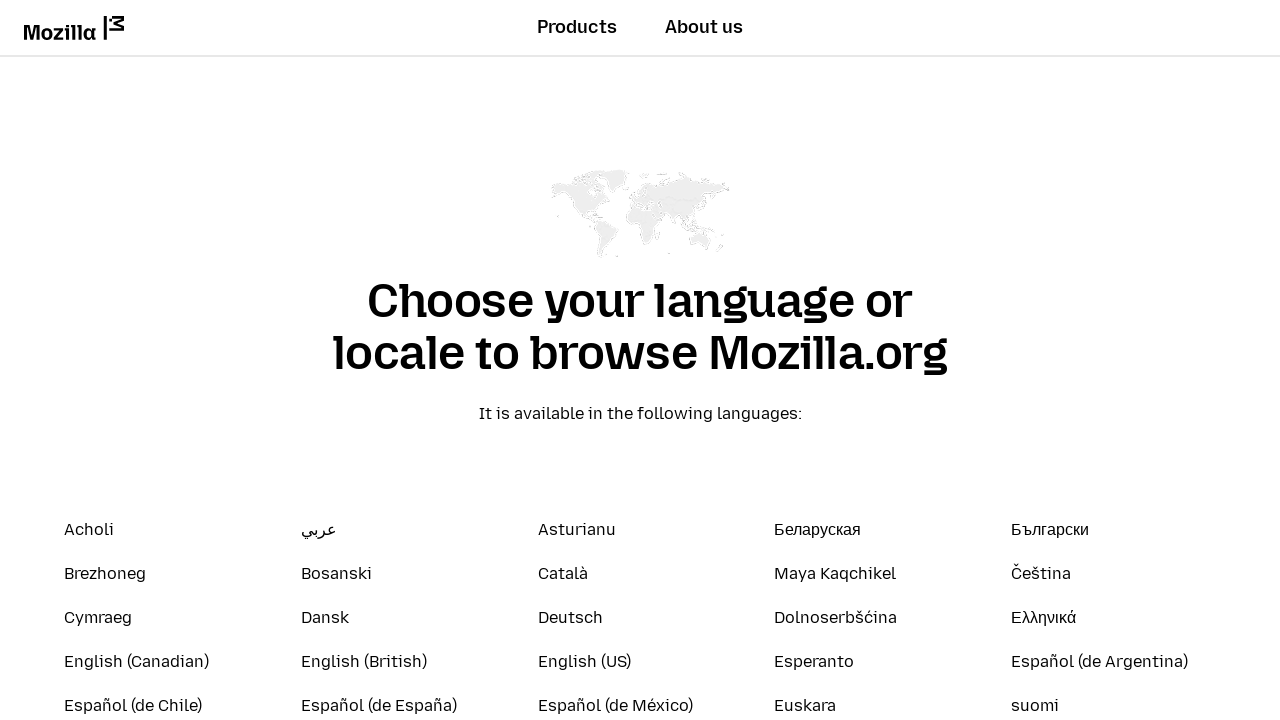

Found all button elements on the page
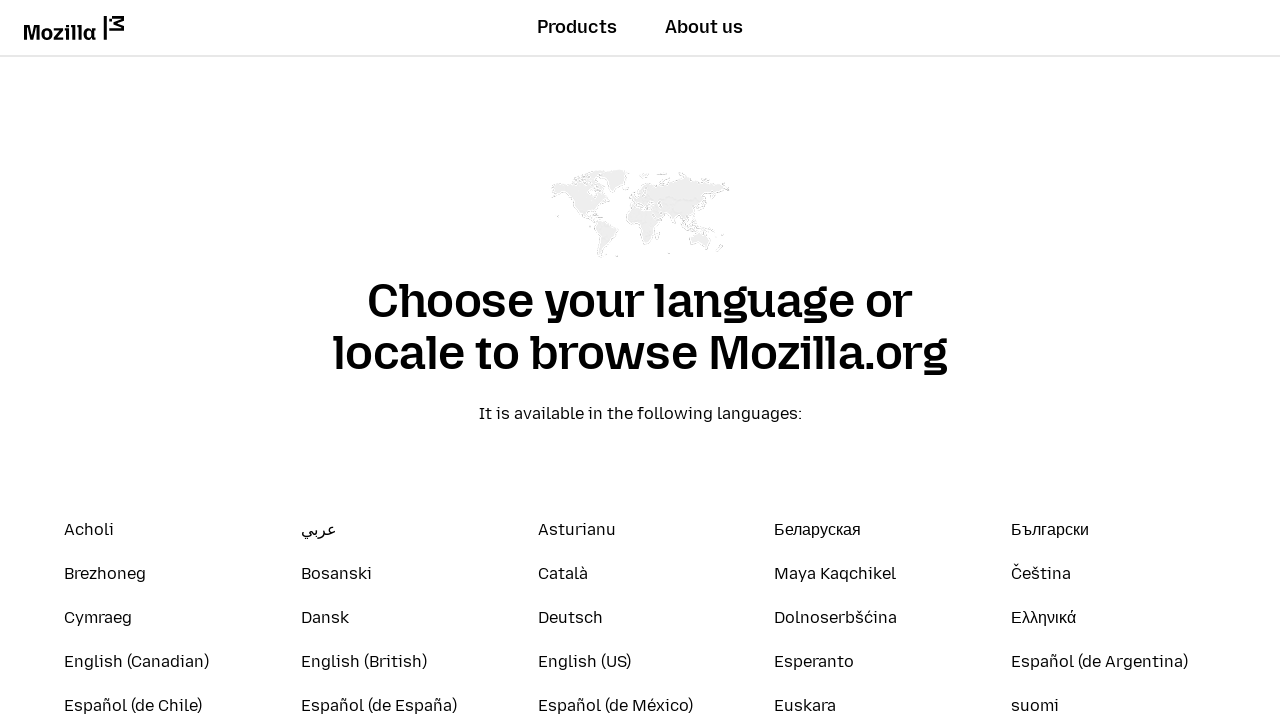

Found all link elements on the page
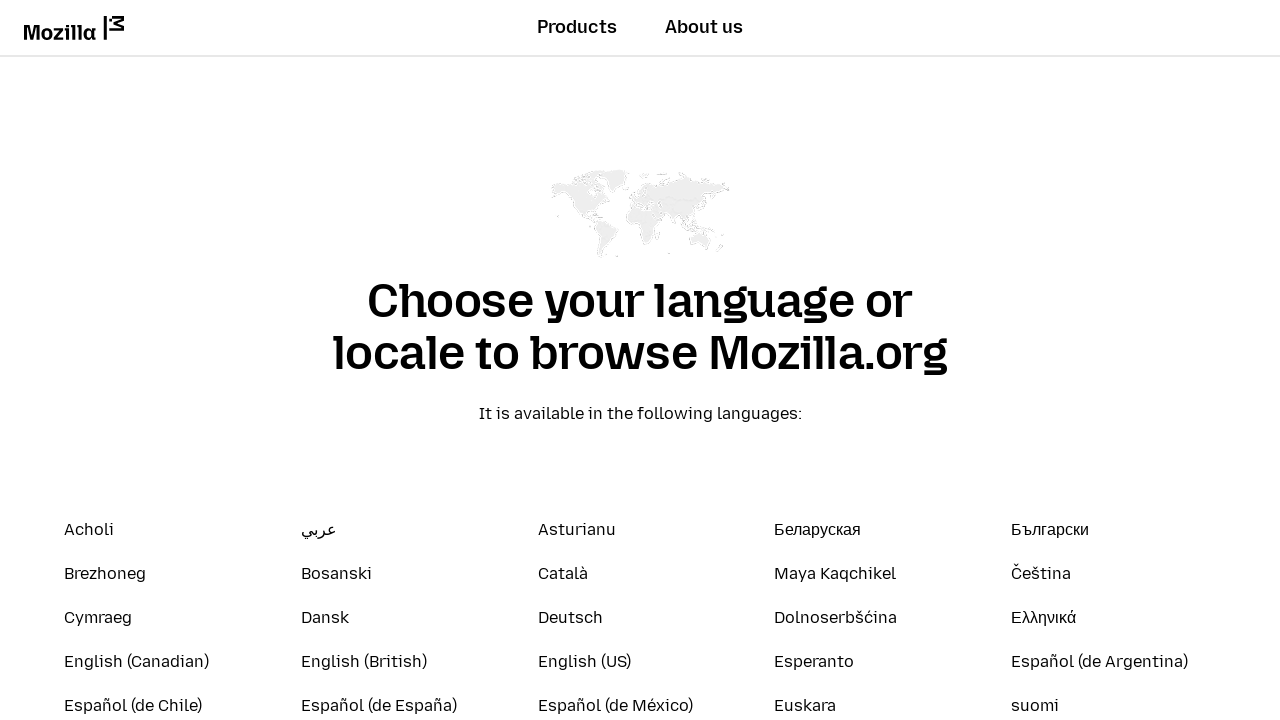

Found all input elements on the page
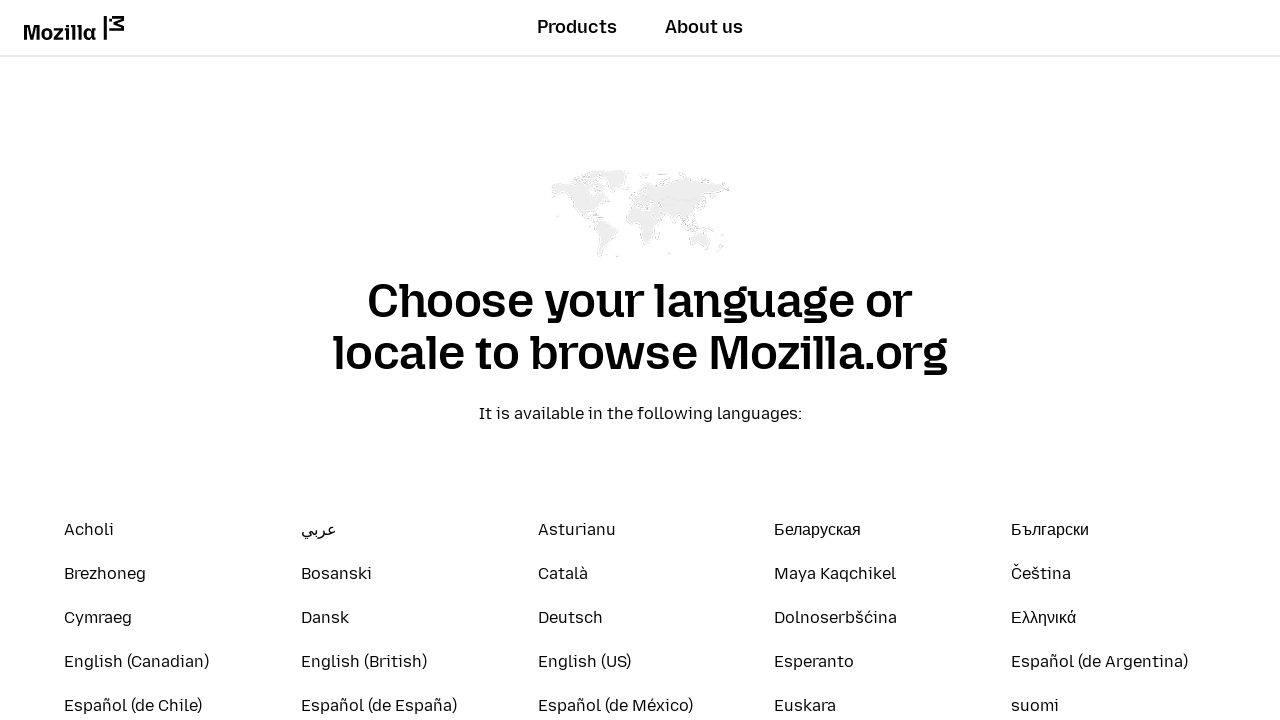

Combined and shuffled all interactive elements
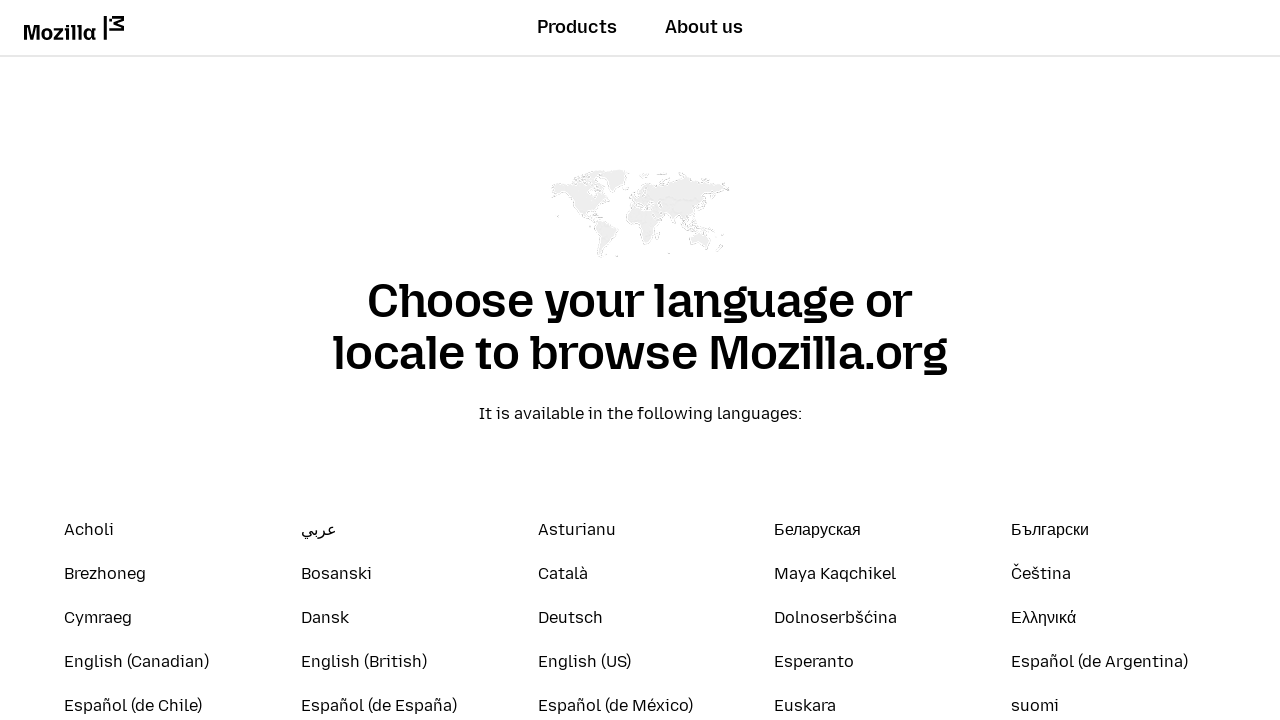

Clicked on a a element at (1244, 361) on body a >> nth=123
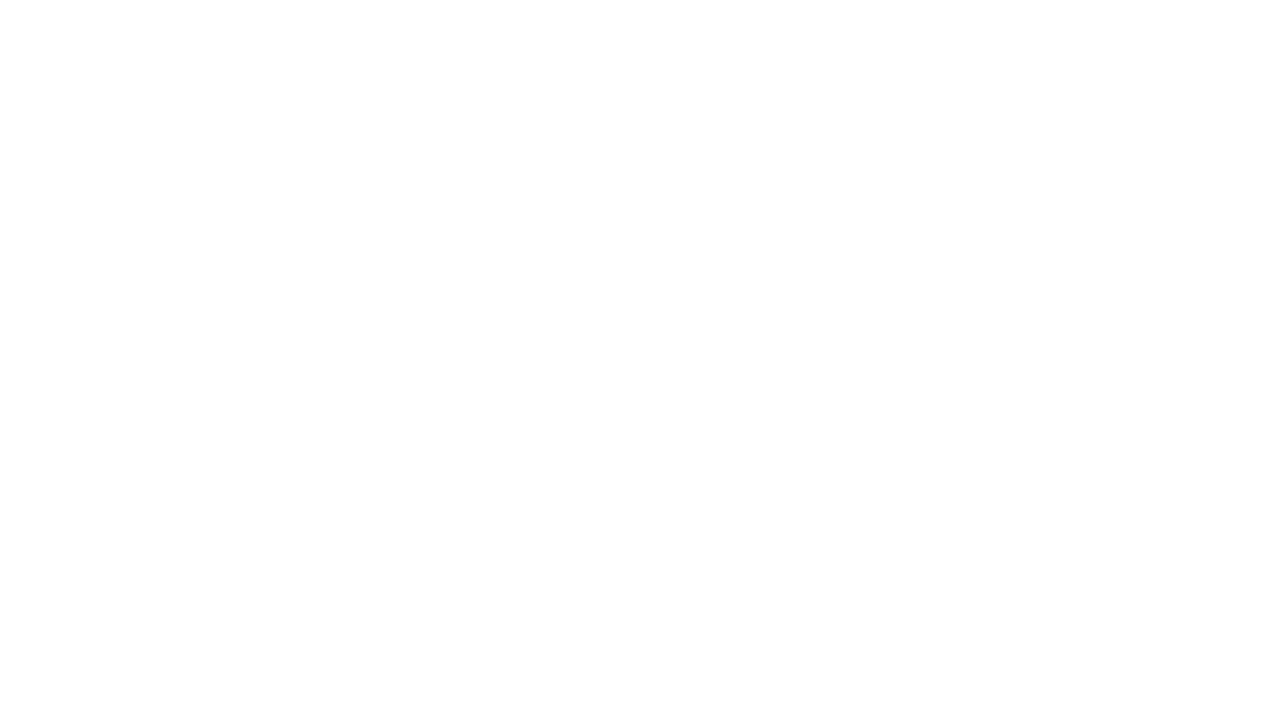

Waited 1 second before next interaction
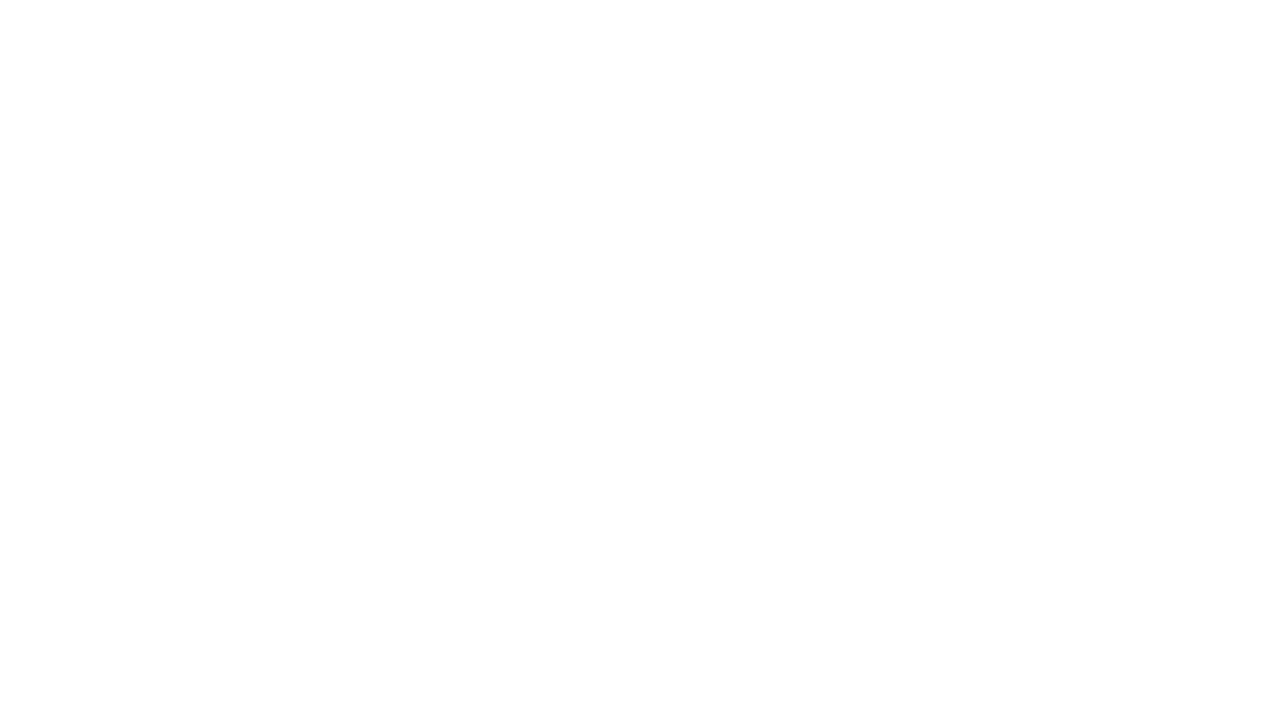

Found all button elements on the page
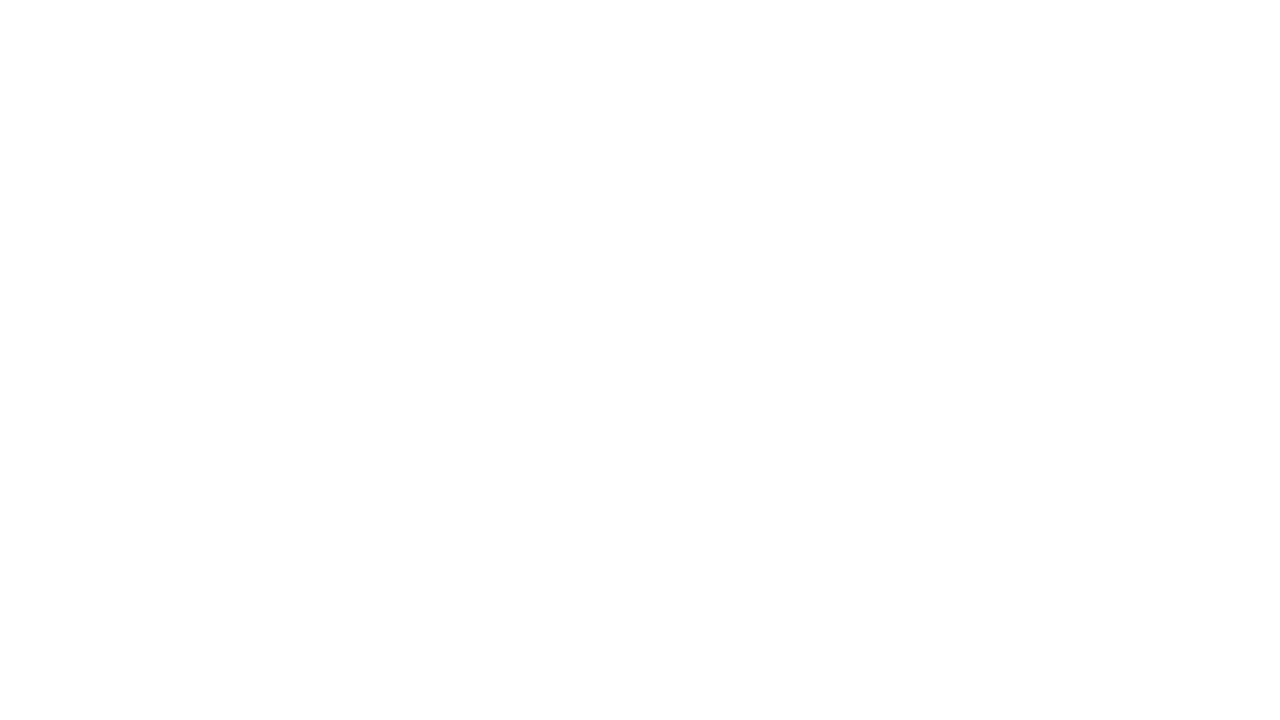

Found all link elements on the page
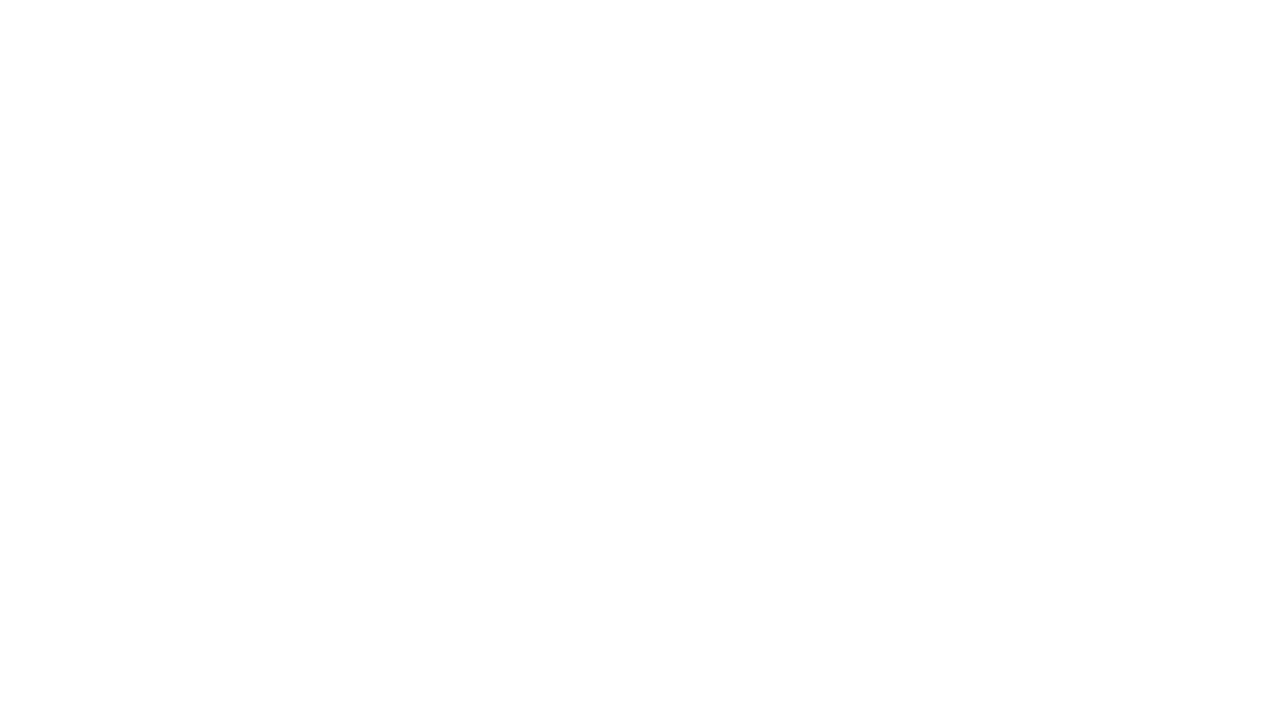

Found all input elements on the page
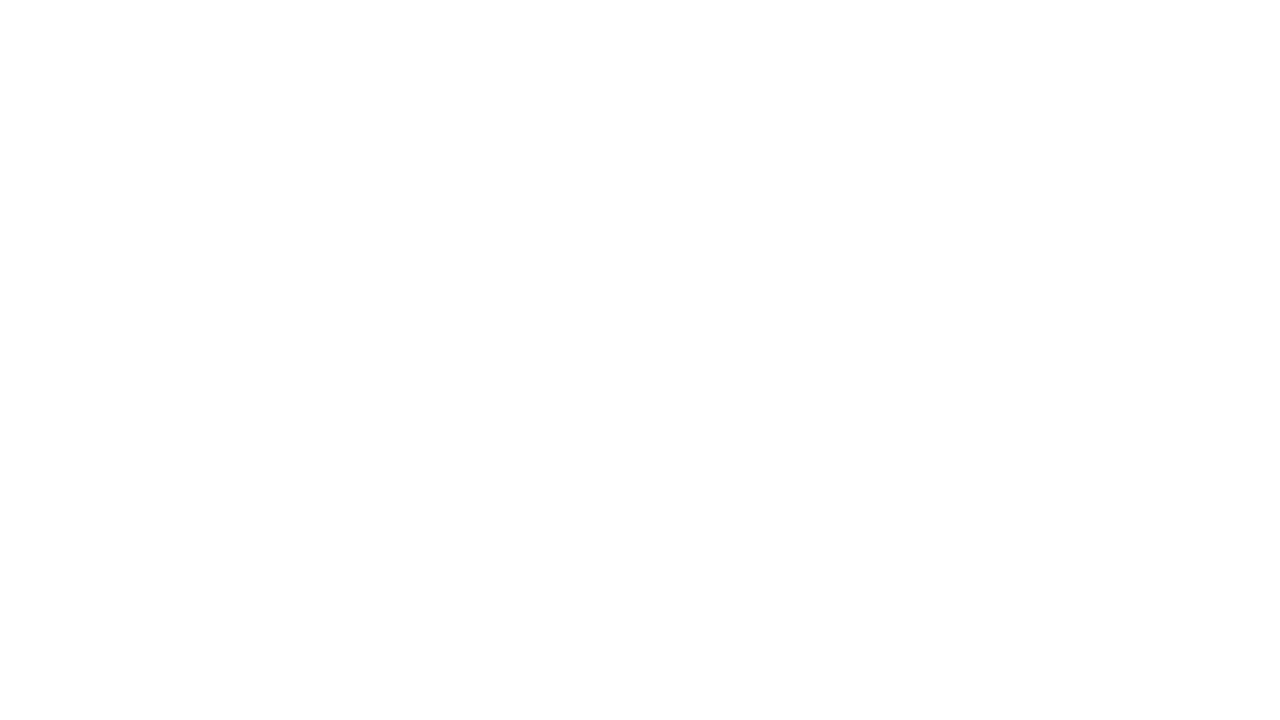

Combined and shuffled all interactive elements
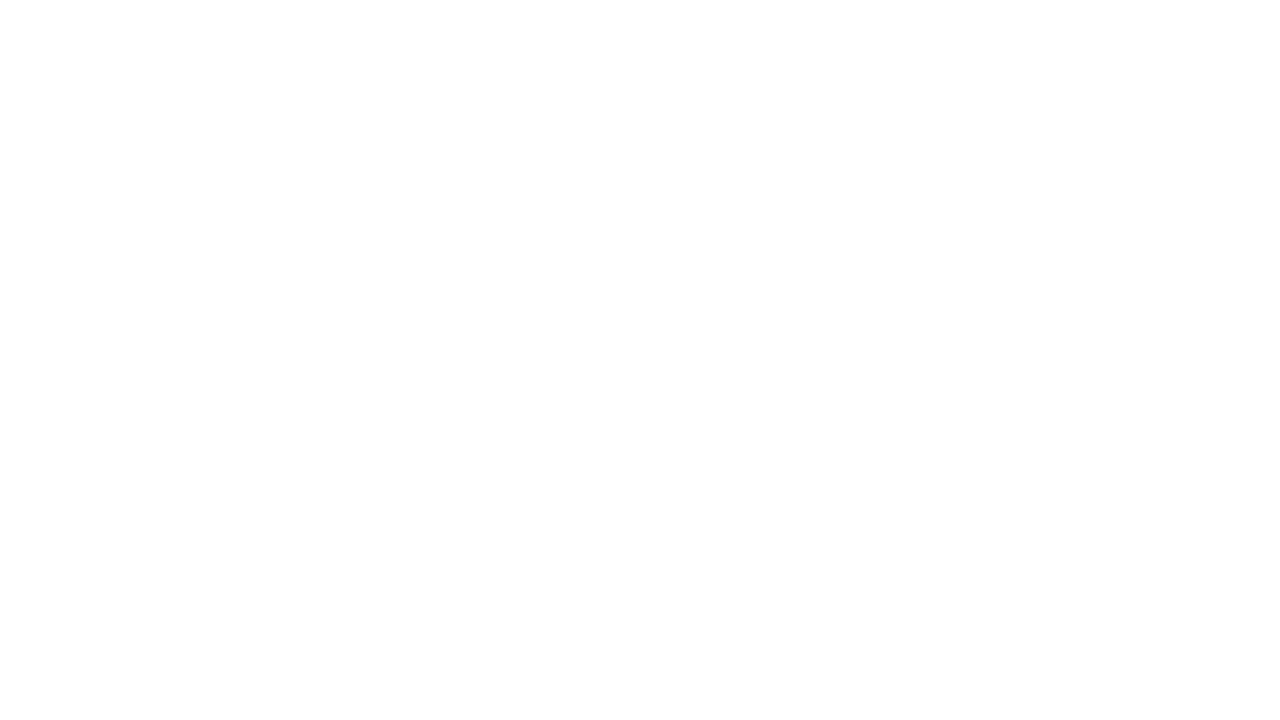

No more interactive elements found, interaction loop ended
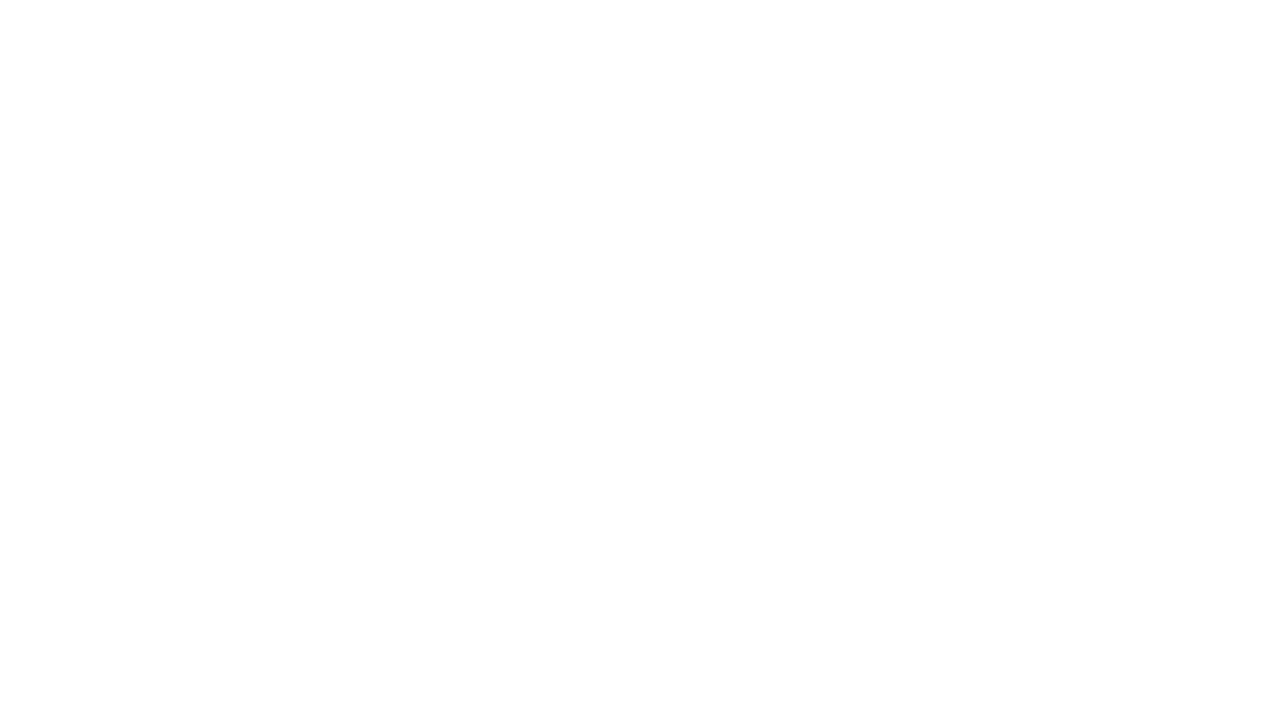

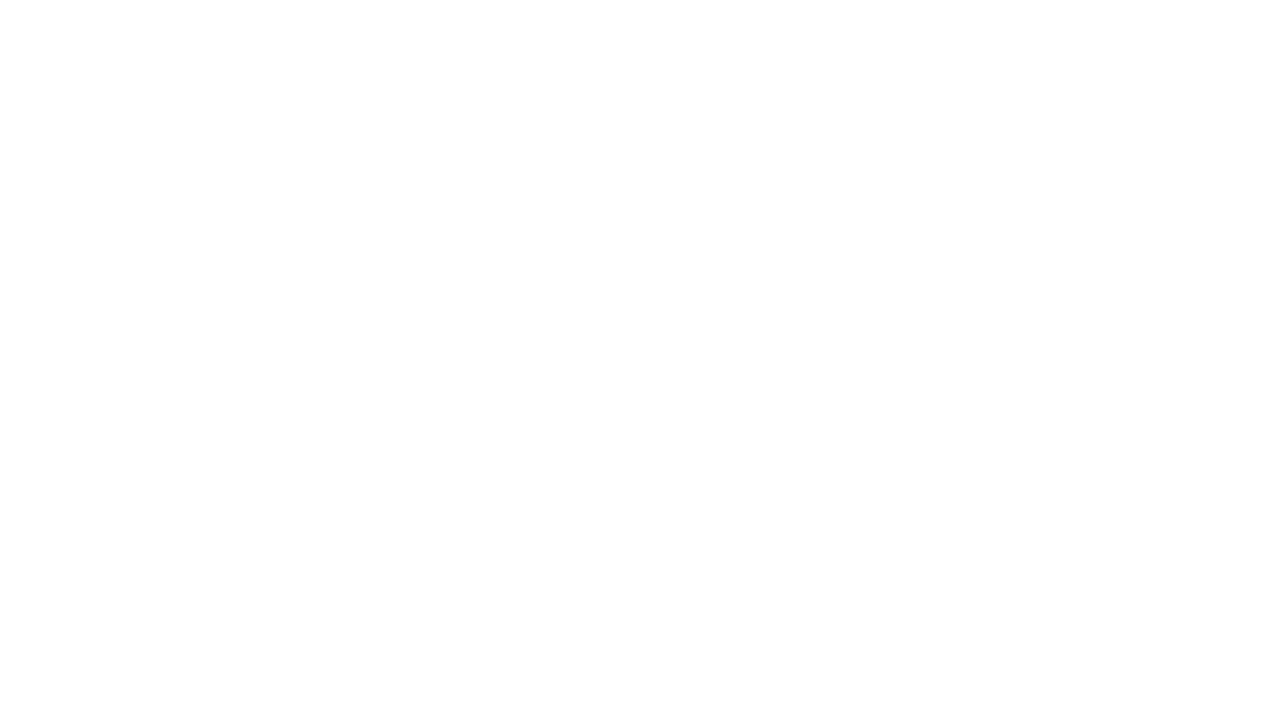